Navigates to sortable data tables page and verifies that both tables are present and contain data

Starting URL: http://the-internet.herokuapp.com/

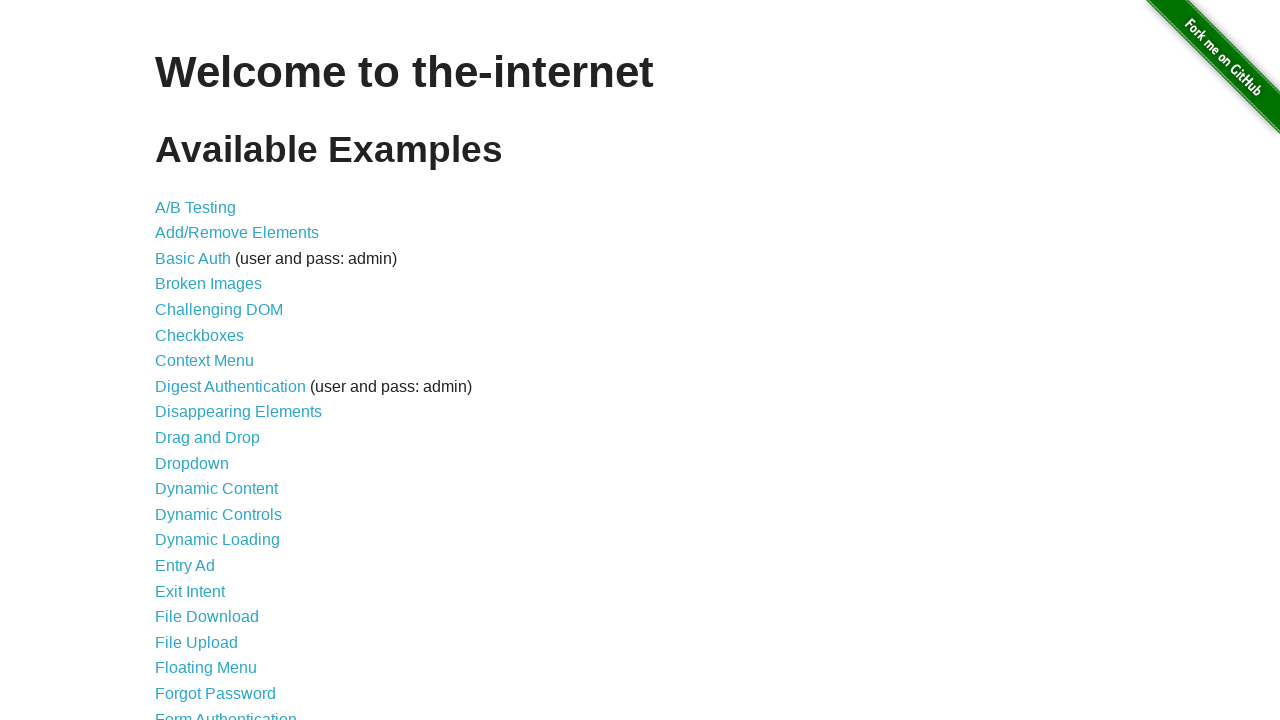

Clicked on 'Sortable Data Tables' link at (230, 574) on text='Sortable Data Tables'
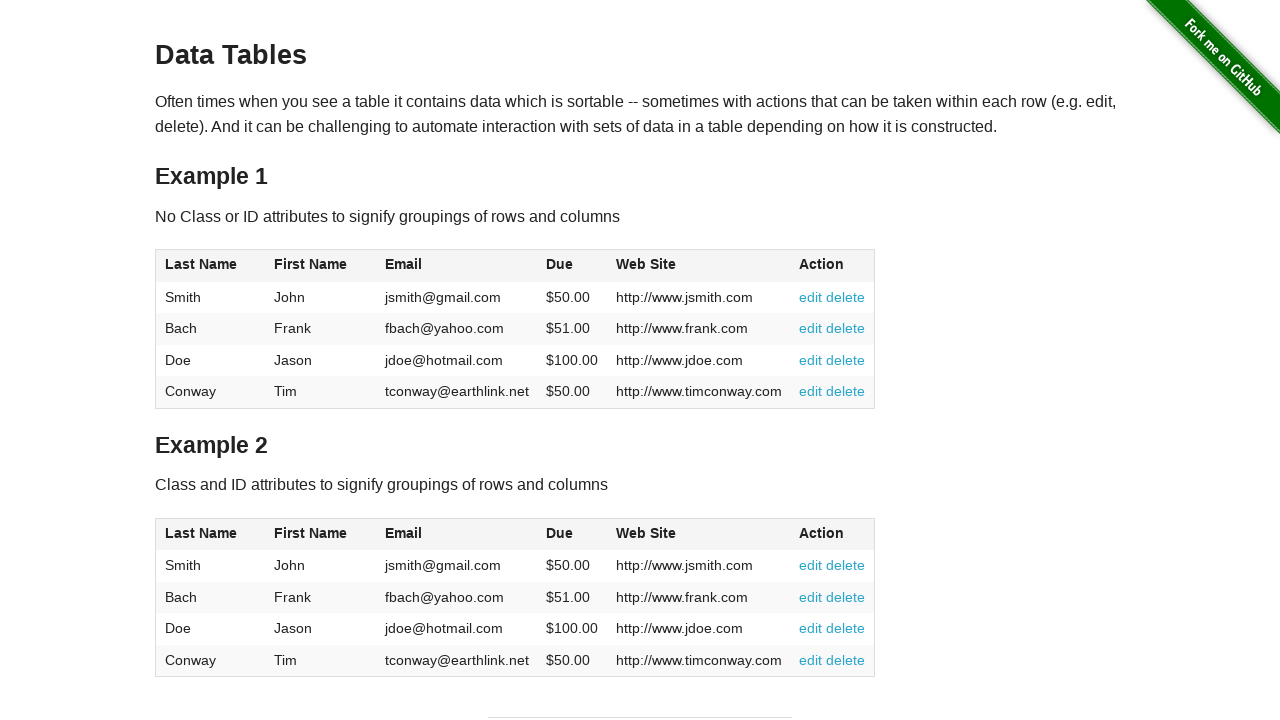

First table (#table1) loaded
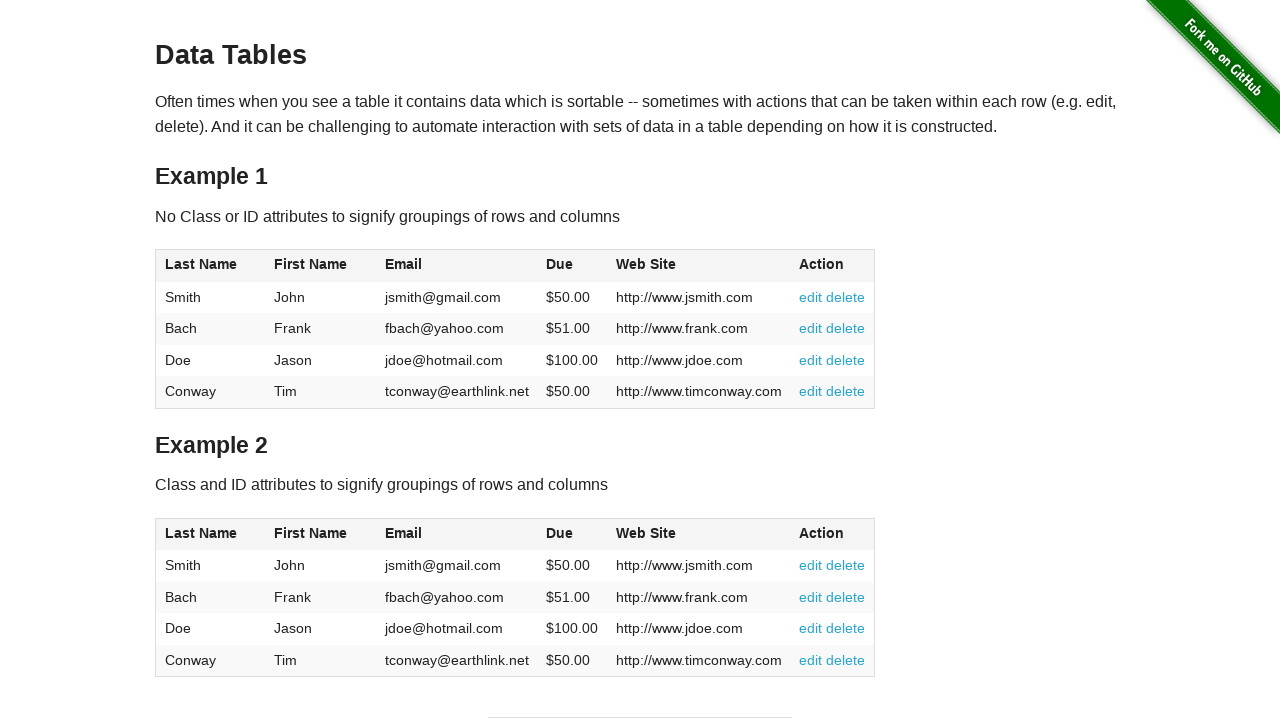

Verified first table contains 5 rows with data
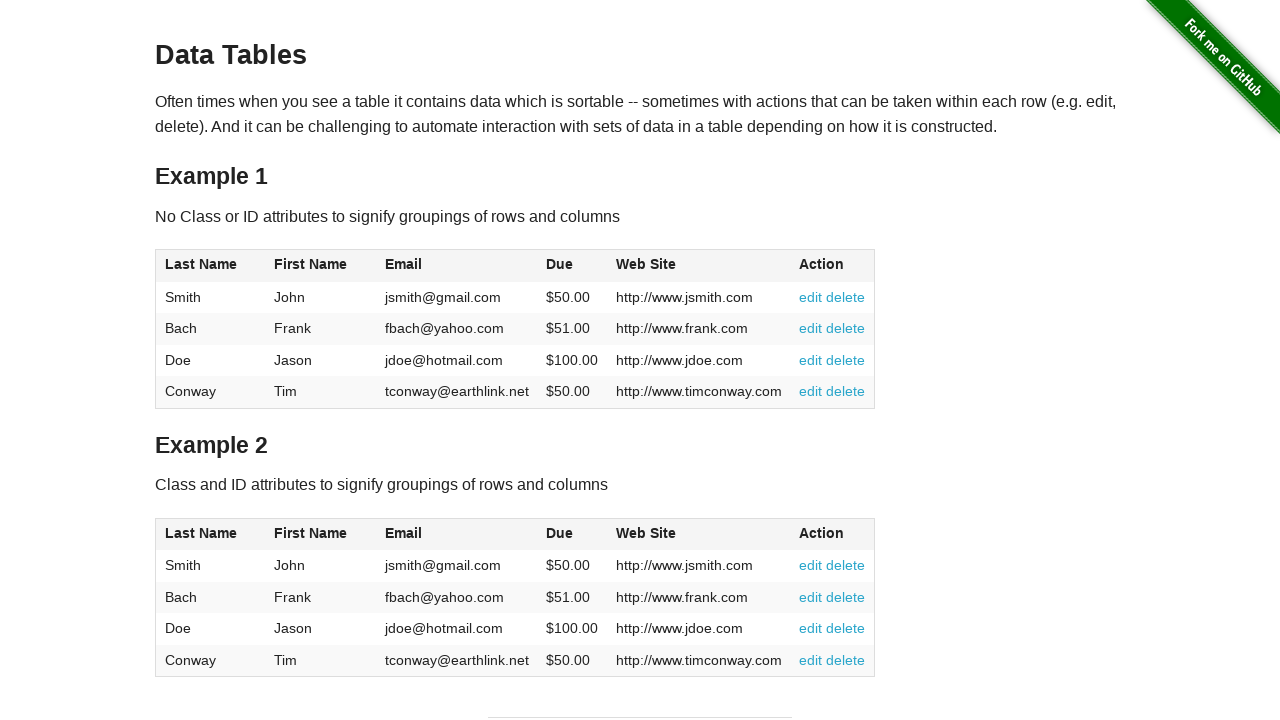

Second table (#table2) loaded
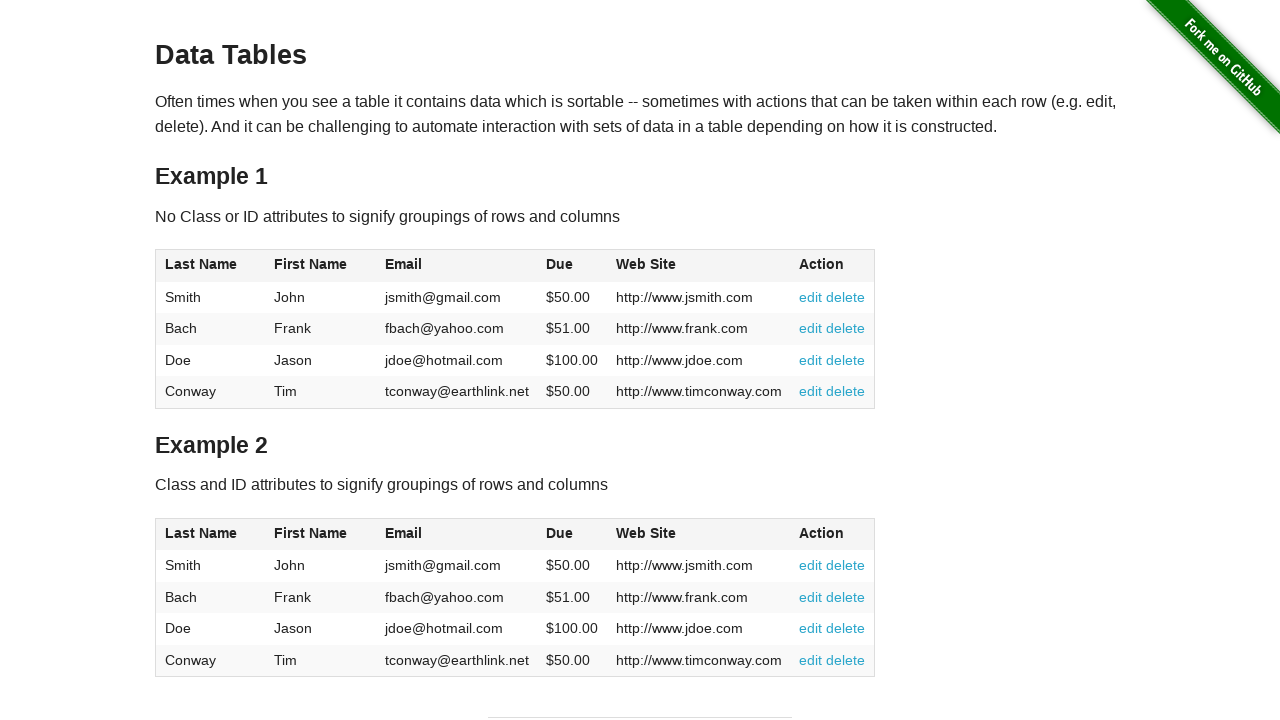

Verified second table contains 5 rows with data
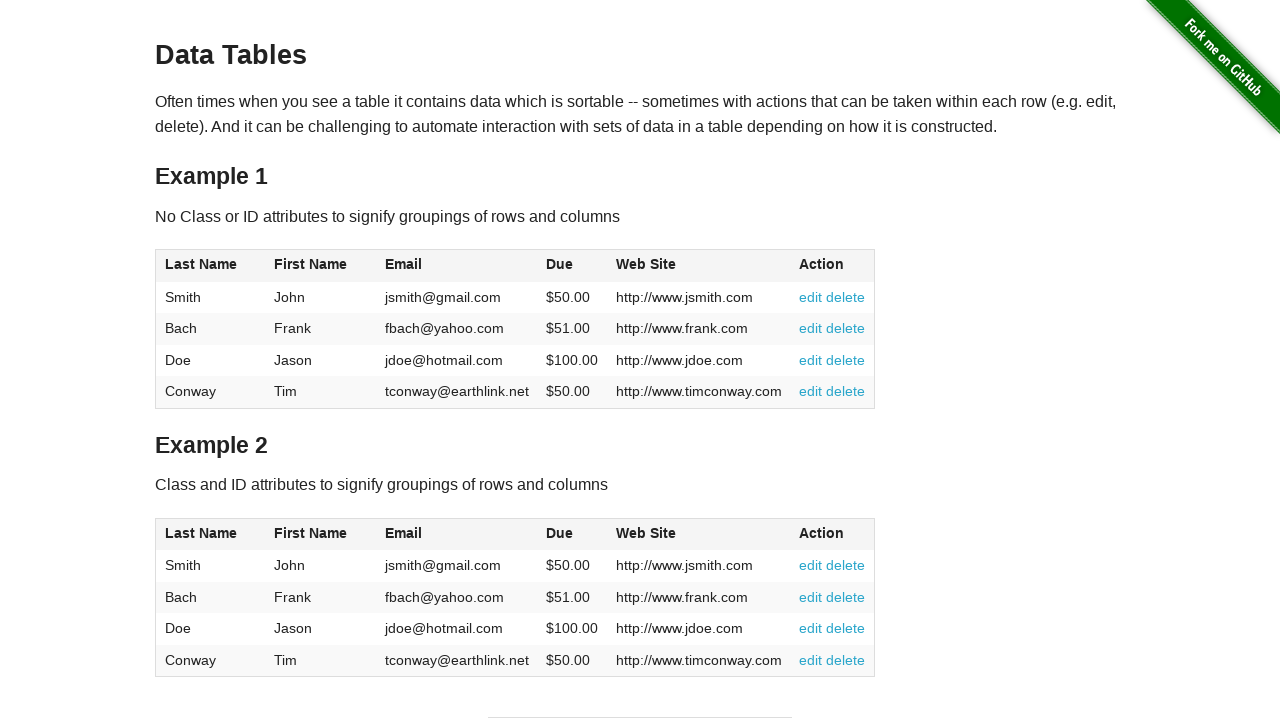

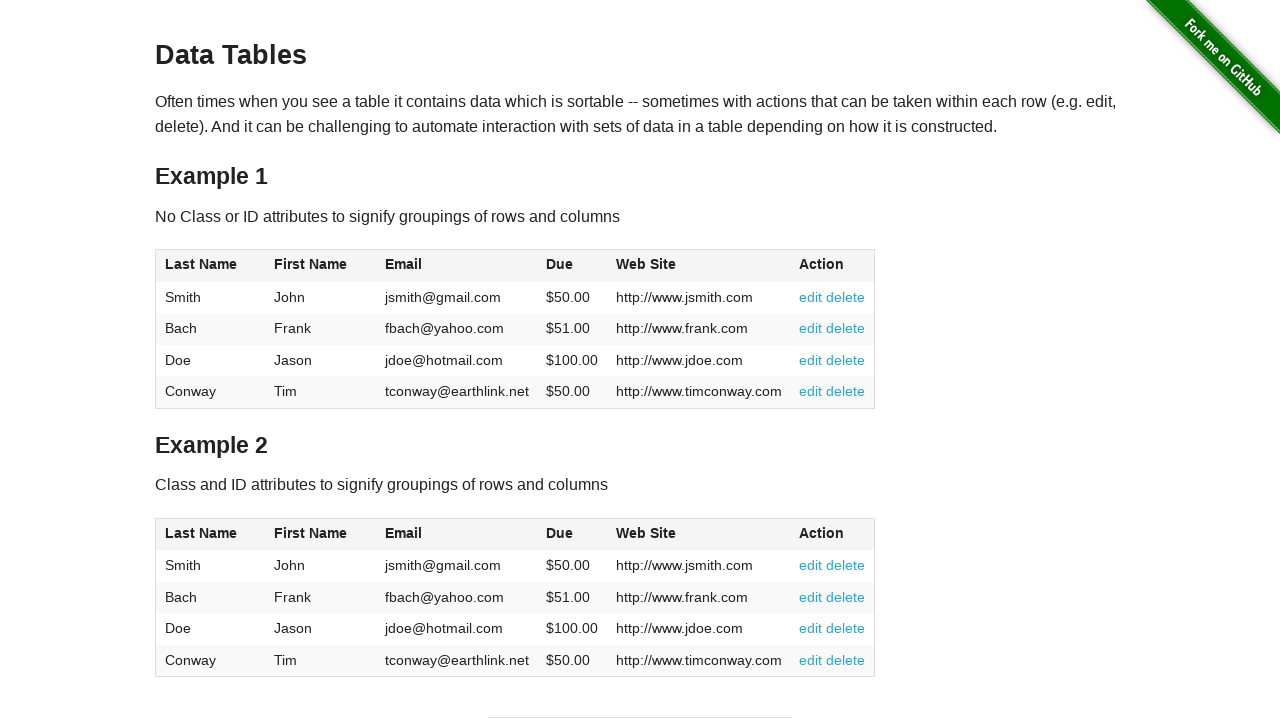